Tests simple JavaScript alert by clicking the Simple Alert button, handling the alert dialog, and accepting it

Starting URL: https://v1.training-support.net/selenium/javascript-alerts

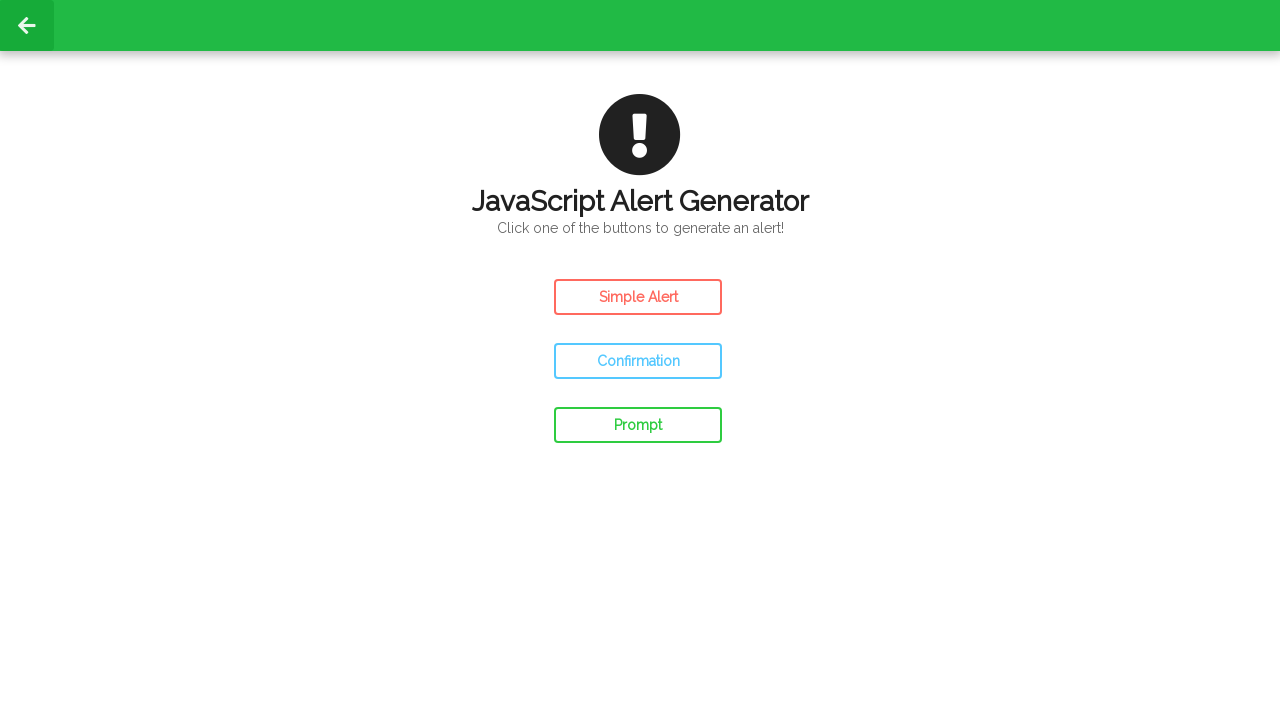

Set up dialog handler to accept alerts
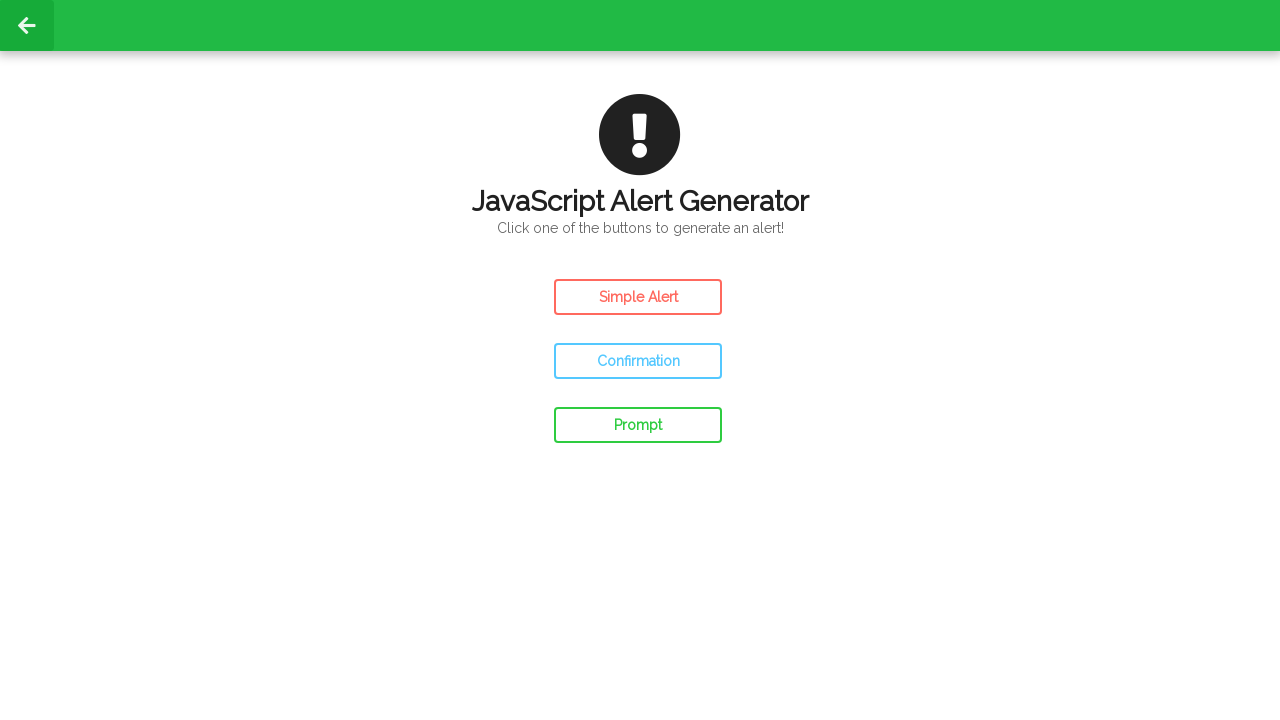

Clicked the Simple Alert button at (638, 297) on #simple
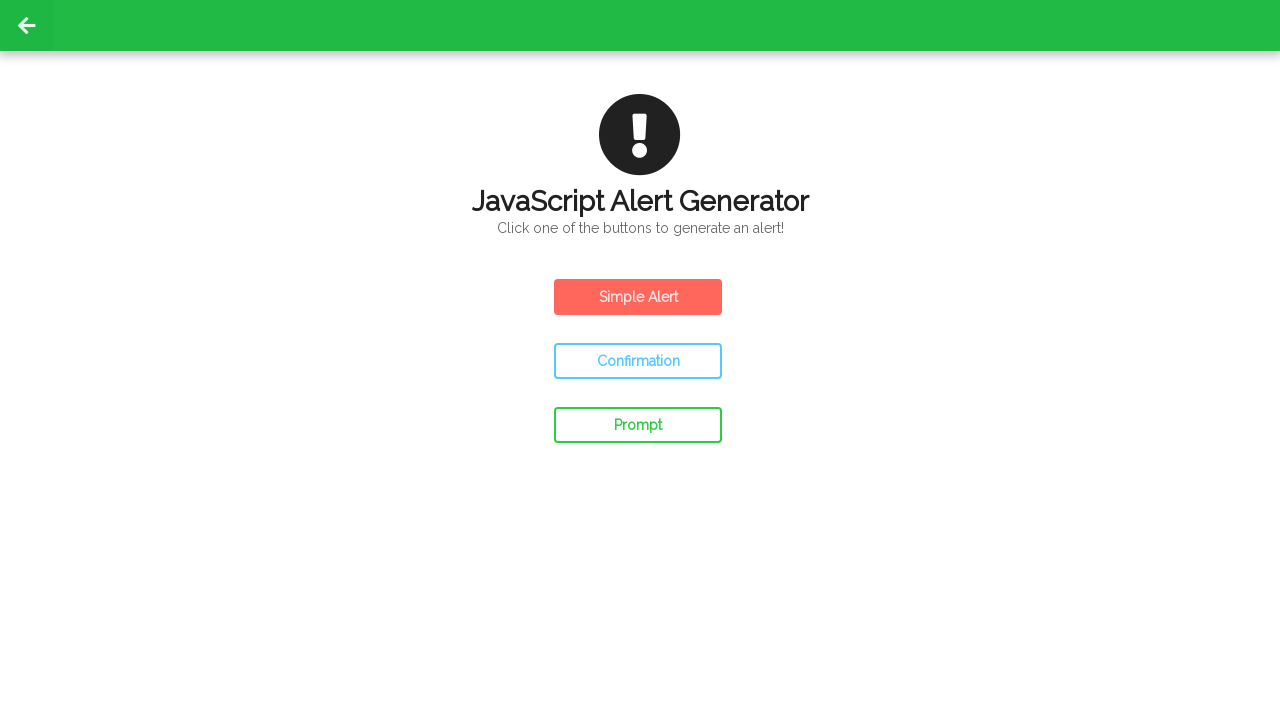

Waited for alert dialog to be handled and accepted
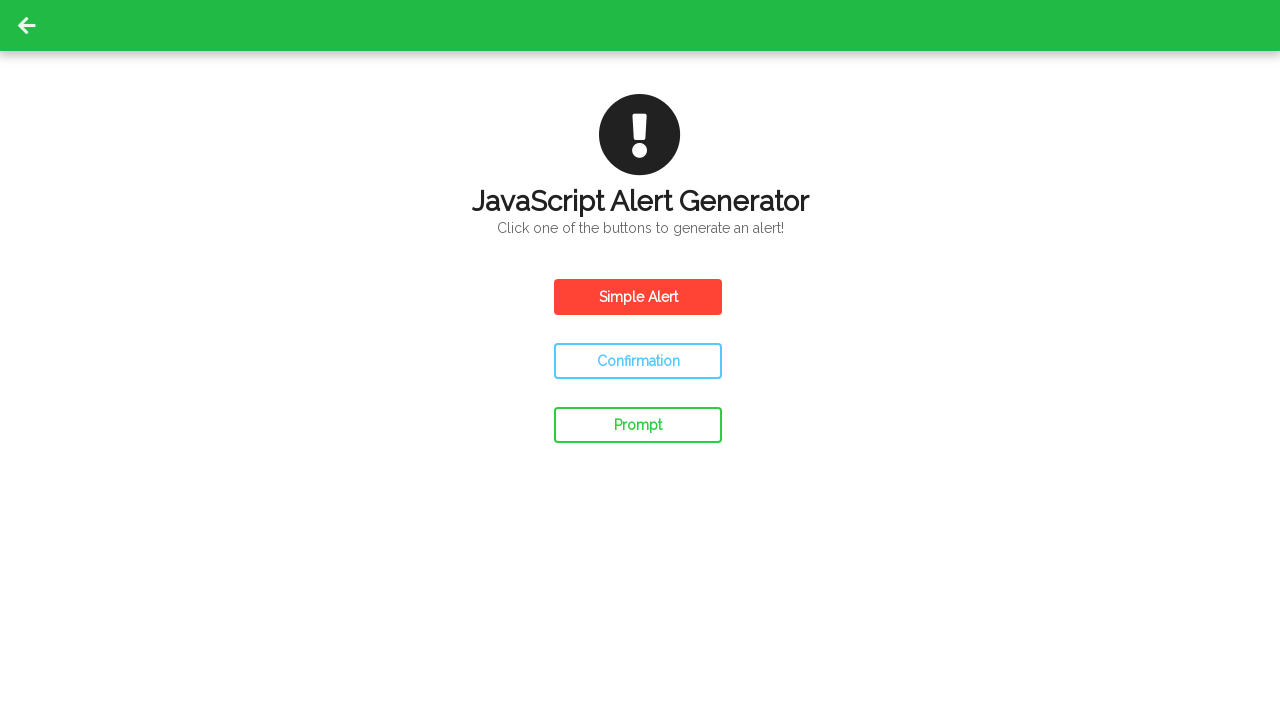

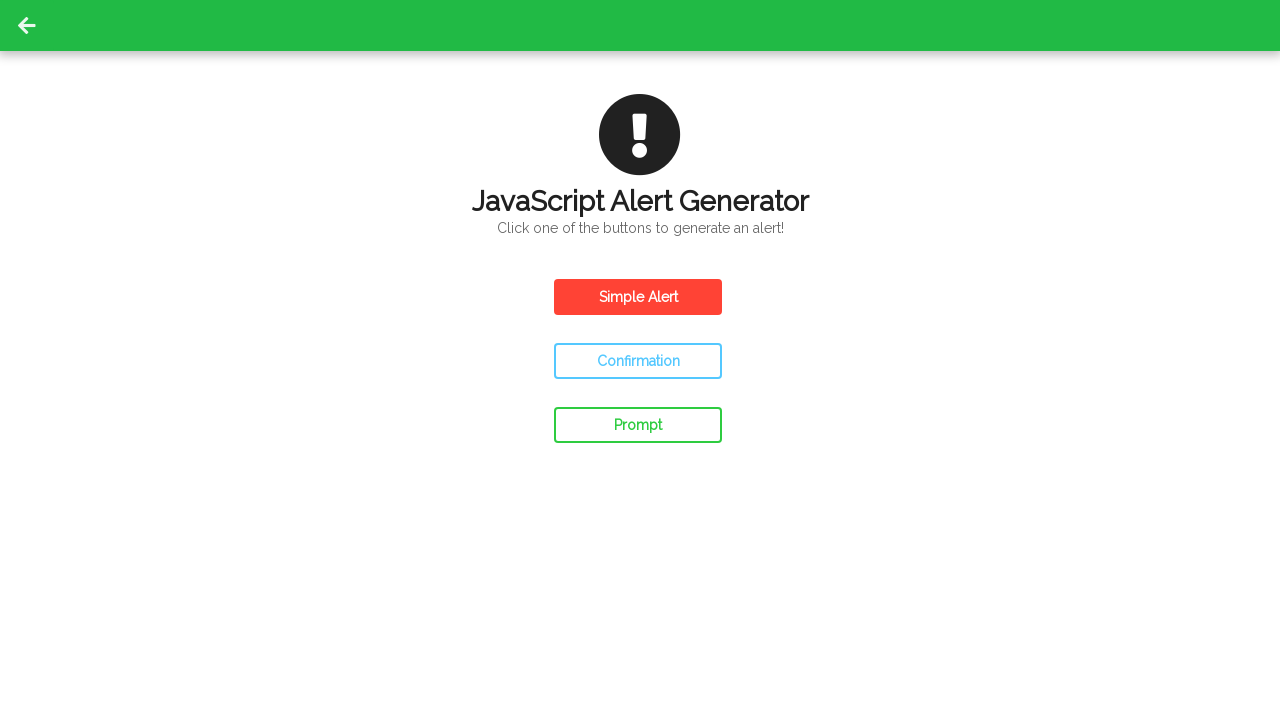